Tests JavaScript alert handling by clicking a button that triggers an alert and accepting the alert dialog

Starting URL: https://echoecho.com/javascript4.htm

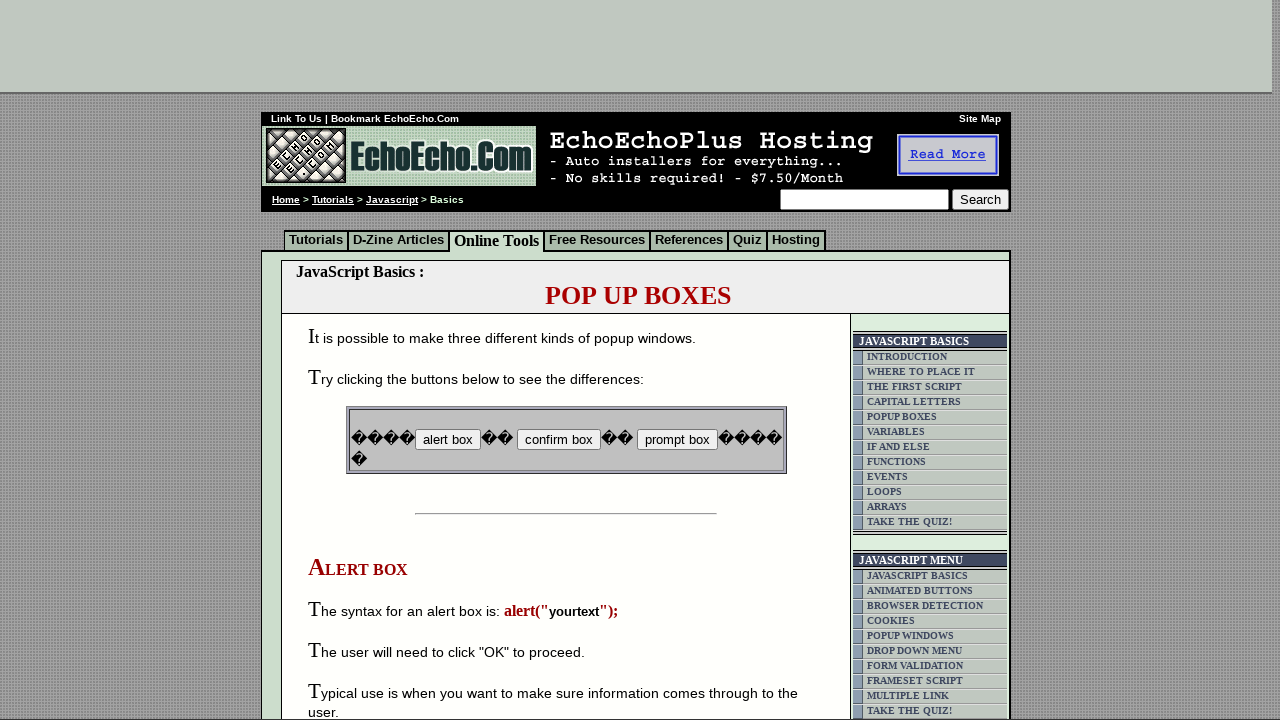

Set up dialog handler to accept alerts
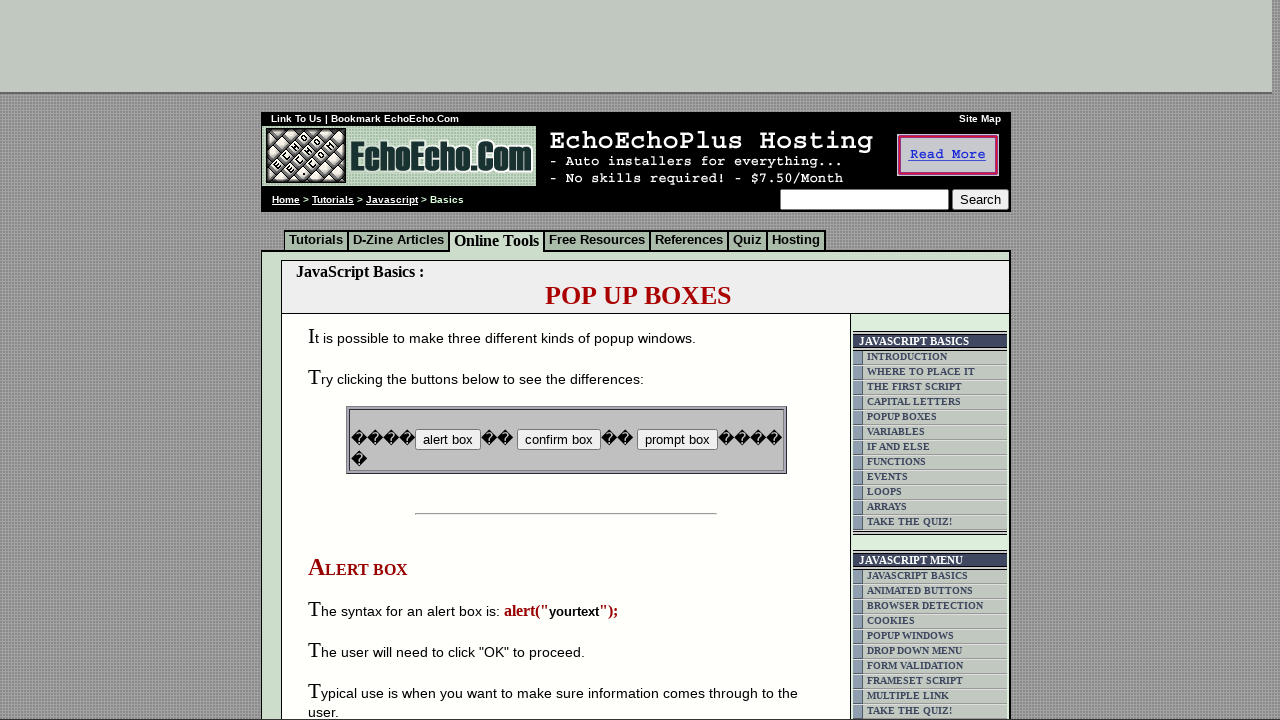

Clicked button that triggers JavaScript alert at (448, 440) on input[name='B1']
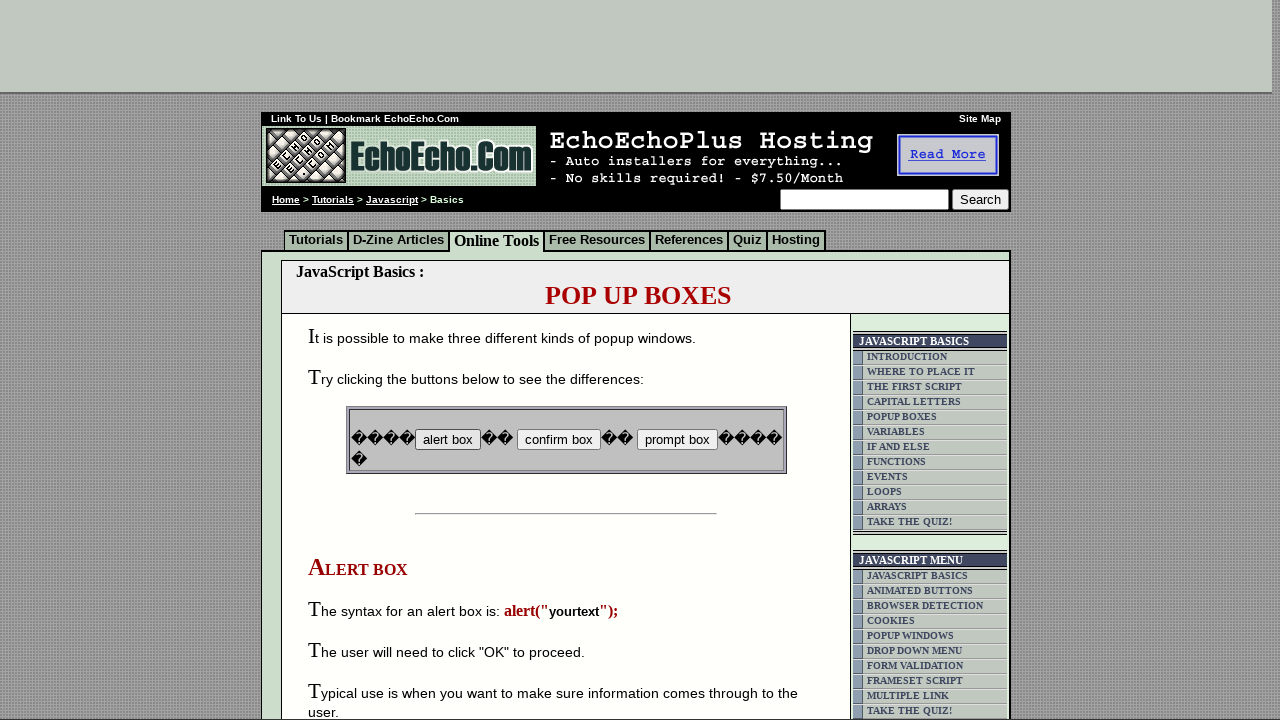

Waited for alert handling to complete
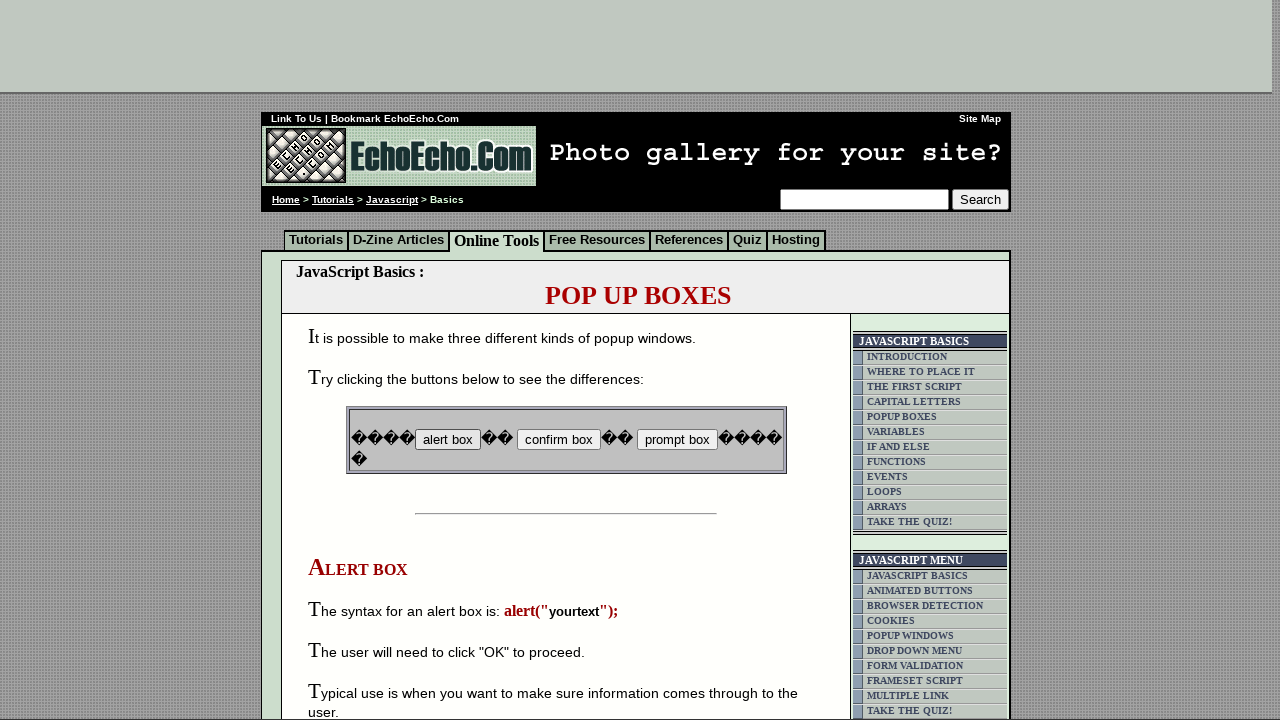

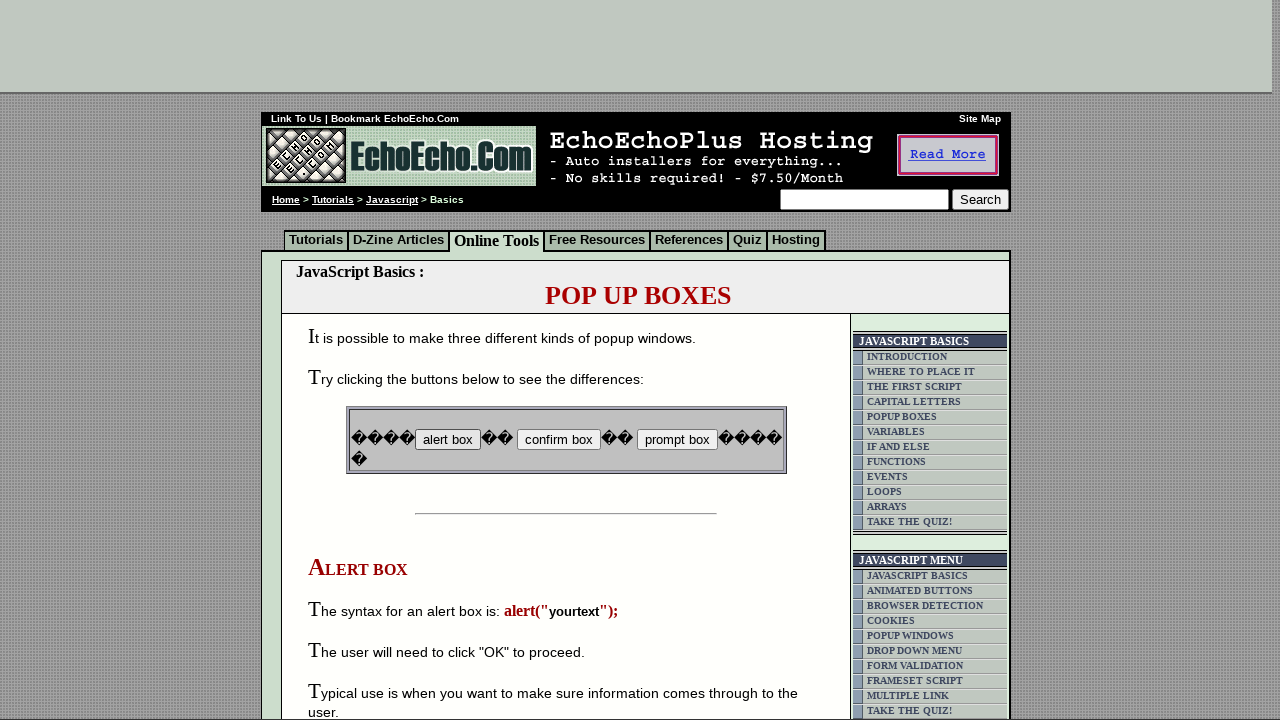